Tests web table handling by verifying the product table structure (row and column counts) and selecting products by checking their corresponding checkboxes based on product name.

Starting URL: https://testautomationpractice.blogspot.com/

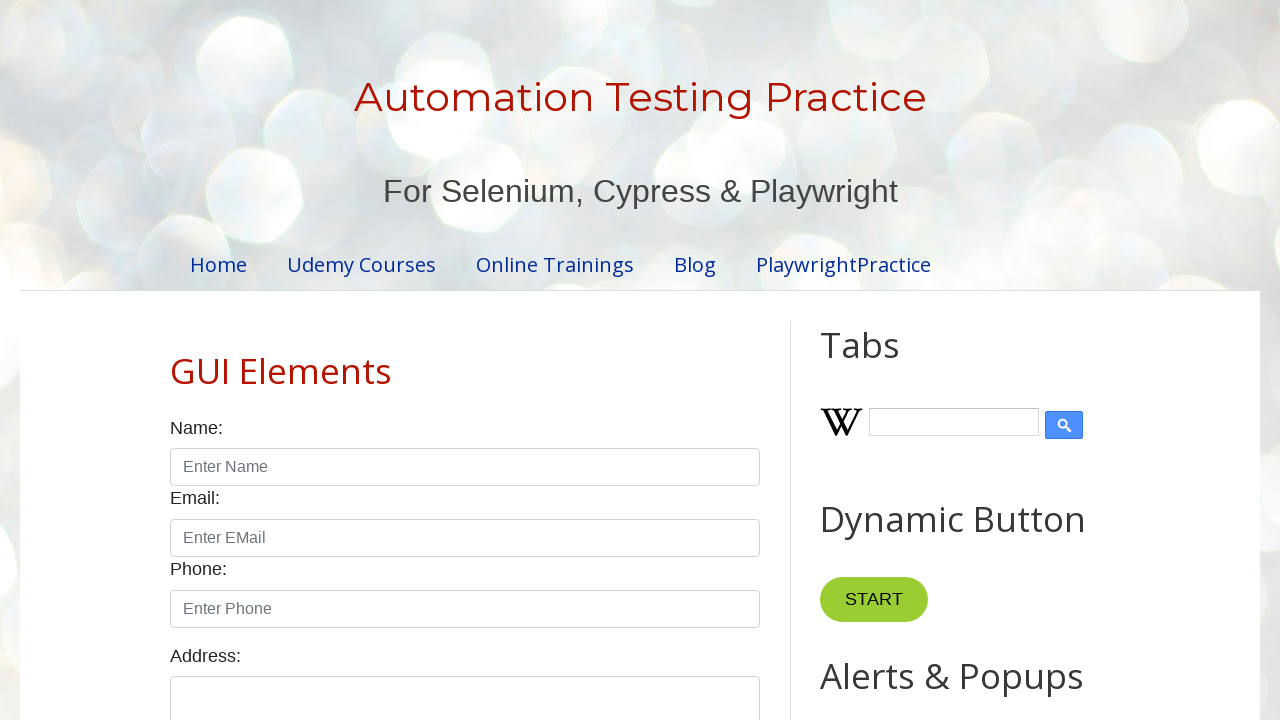

Located the product table with ID 'productTable'
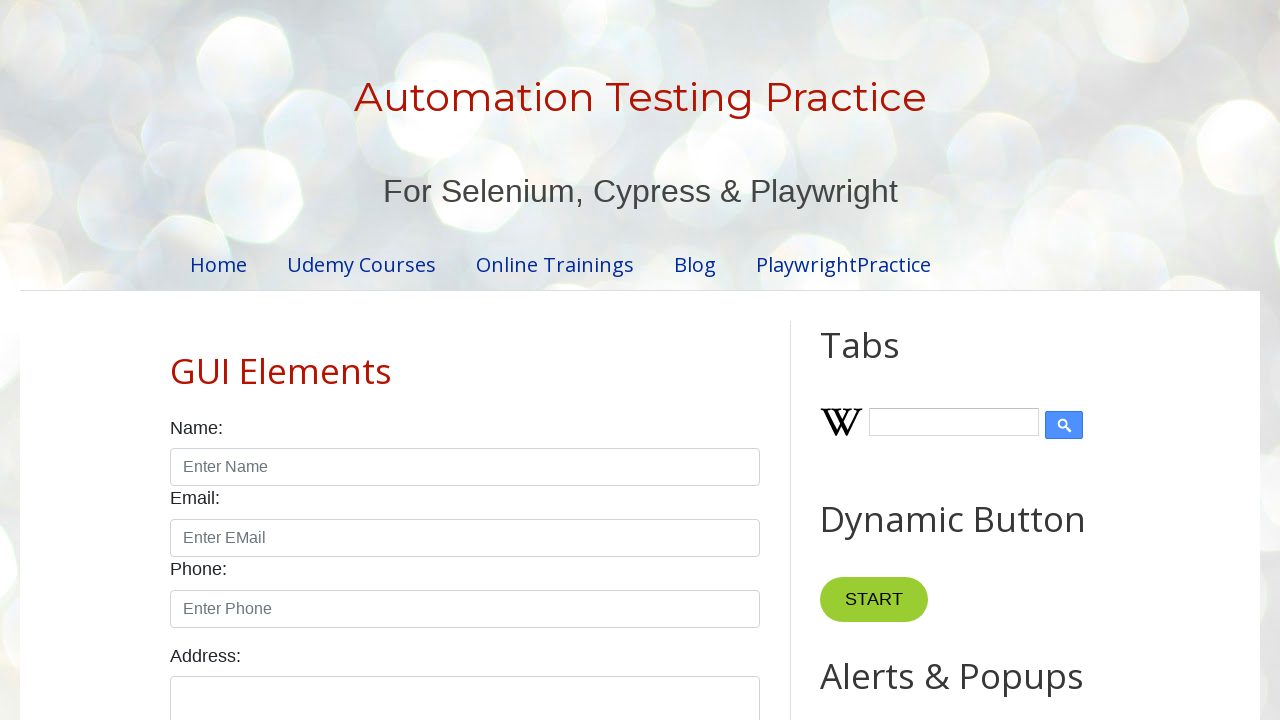

Located all table rows in tbody
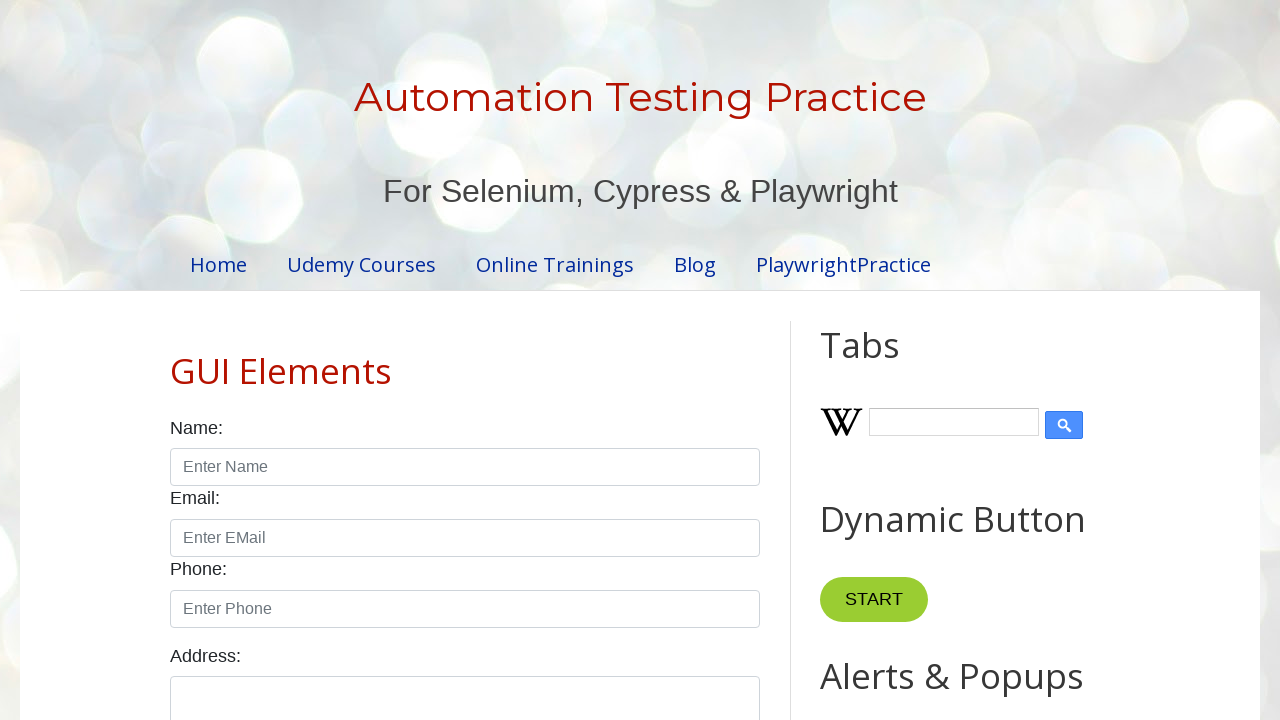

Verified row count is 5
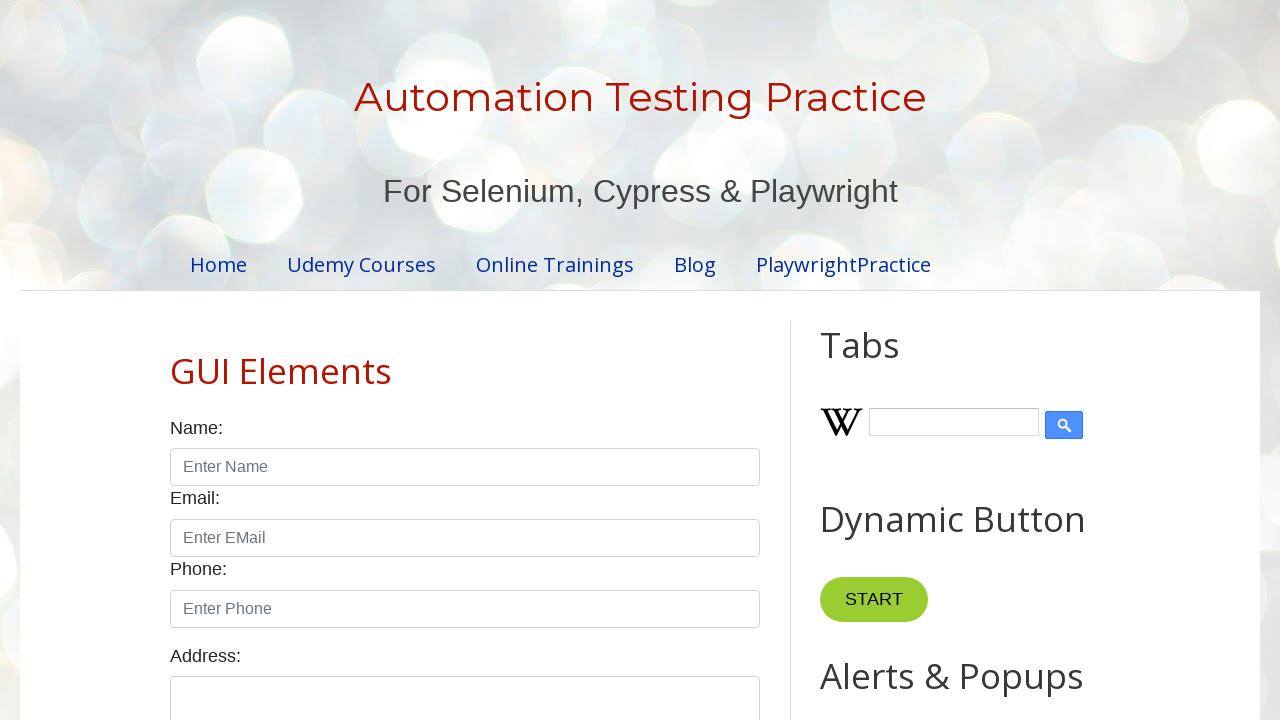

Asserted that table contains exactly 5 rows
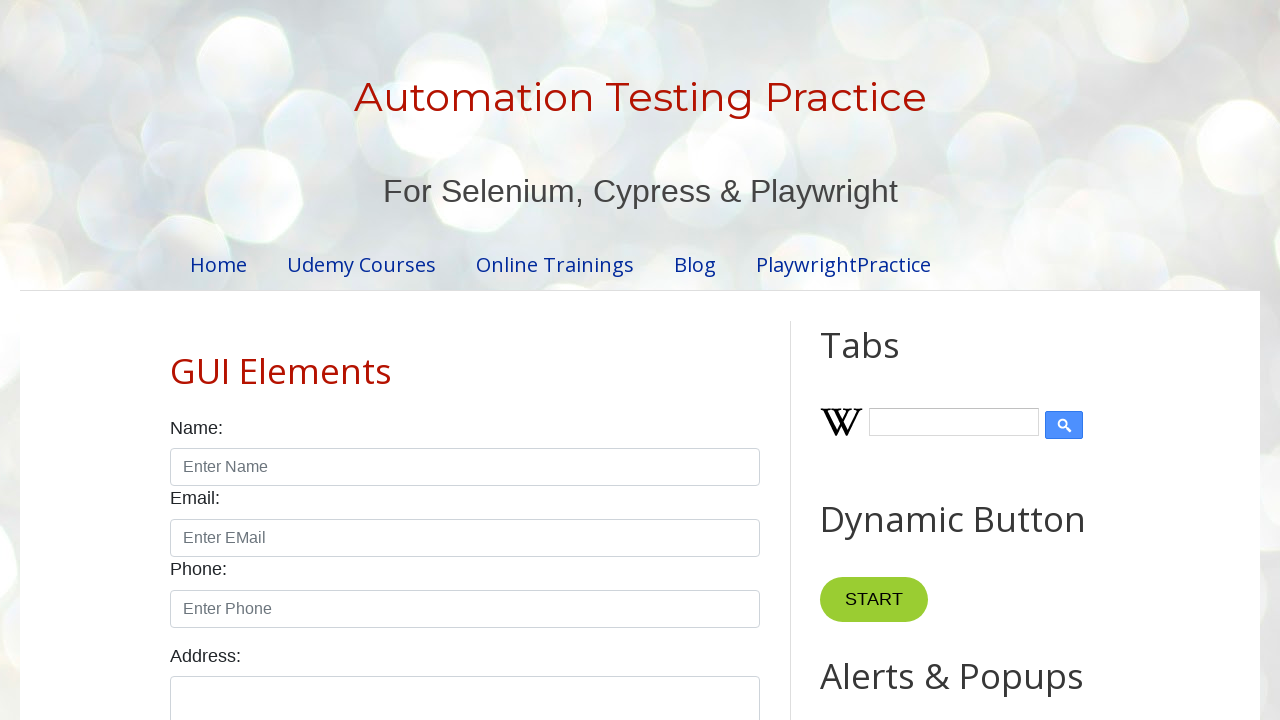

Located all table cells in tbody
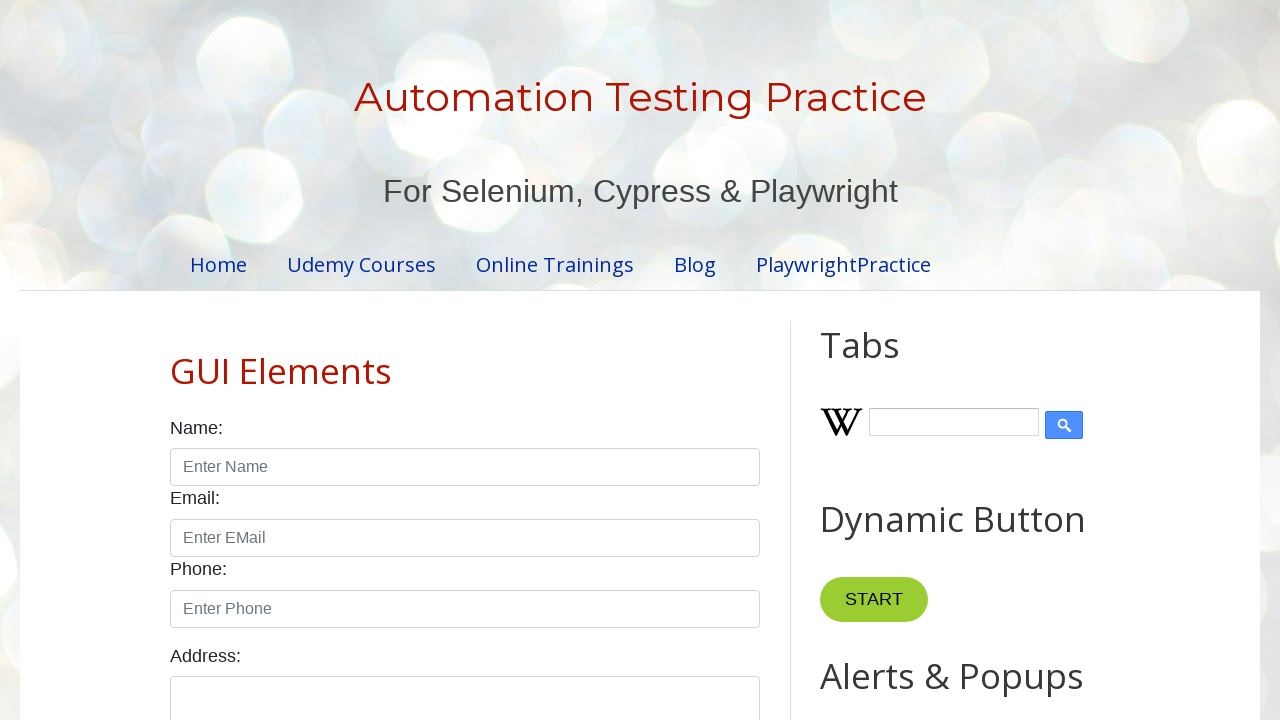

Verified column count is 20
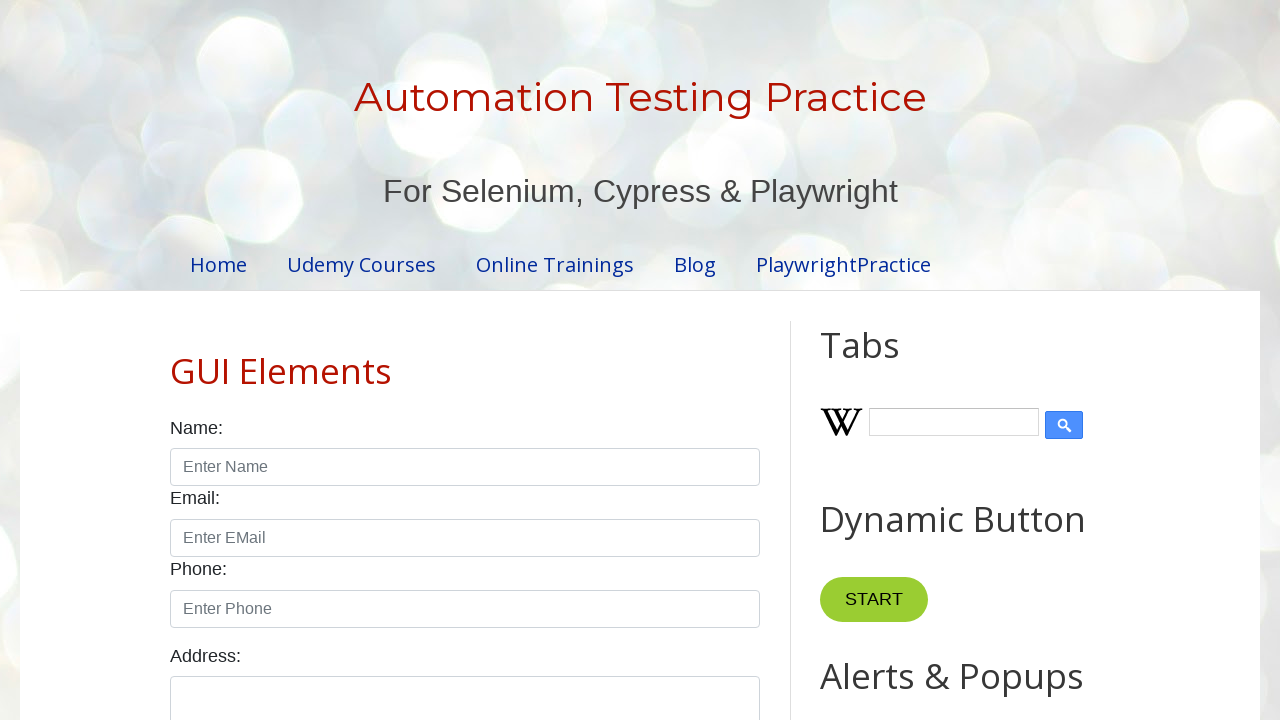

Selected 'Tablet' product by checking its checkbox at (651, 360) on #productTable >> tbody tr >> internal:has-text="Tablet"i >> internal:has="td" >>
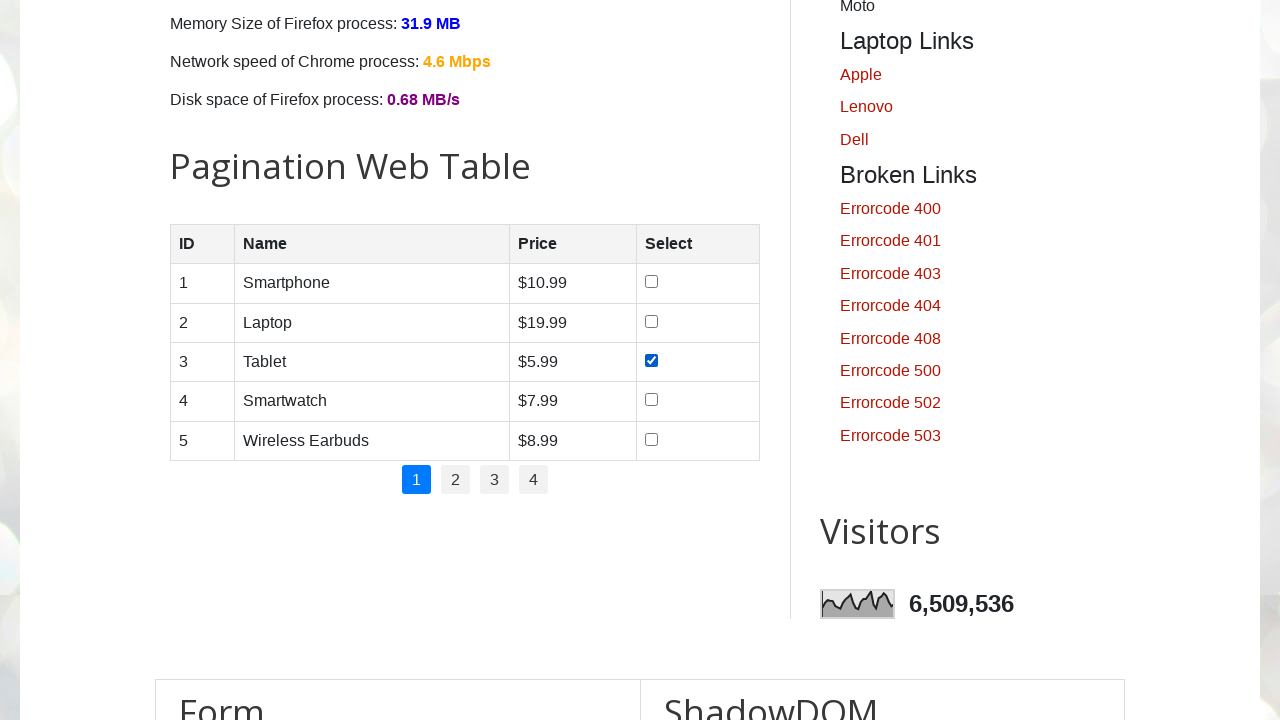

Selected 'Smartwatch' product by checking its checkbox at (651, 400) on #productTable >> tbody tr >> internal:has-text="Smartwatch"i >> internal:has="td
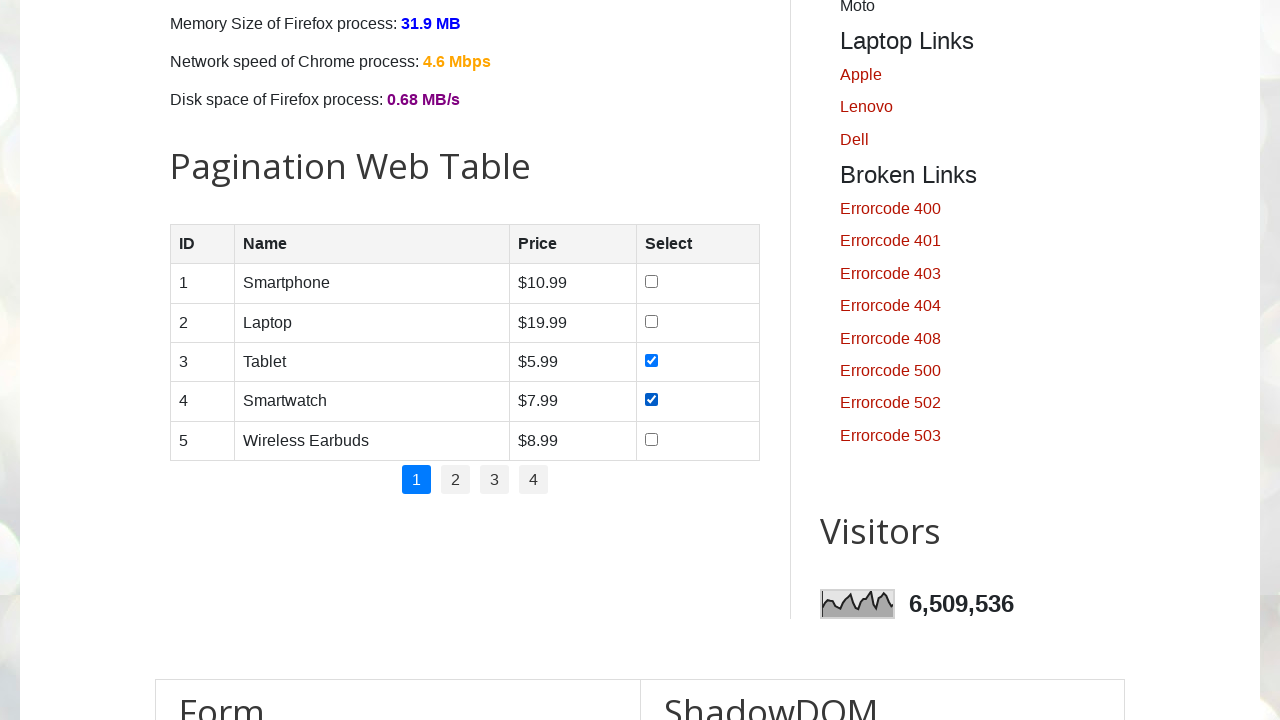

Waited 2 seconds for visual confirmation of selections
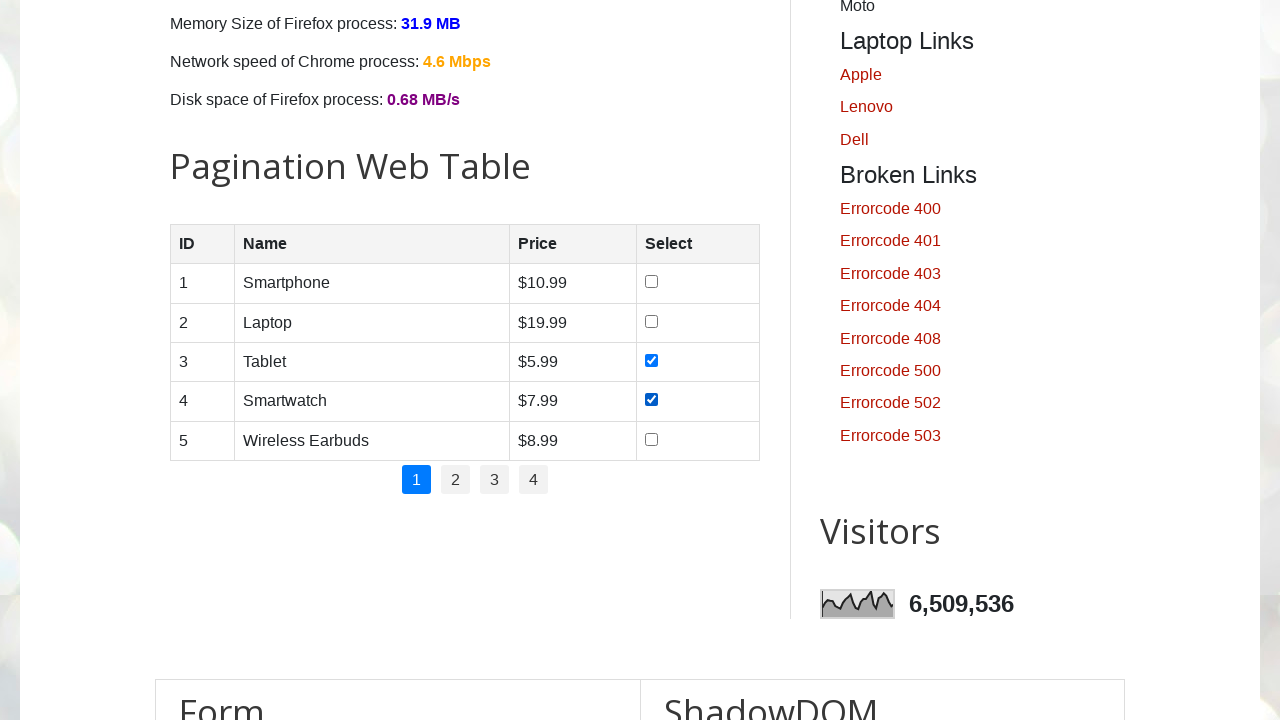

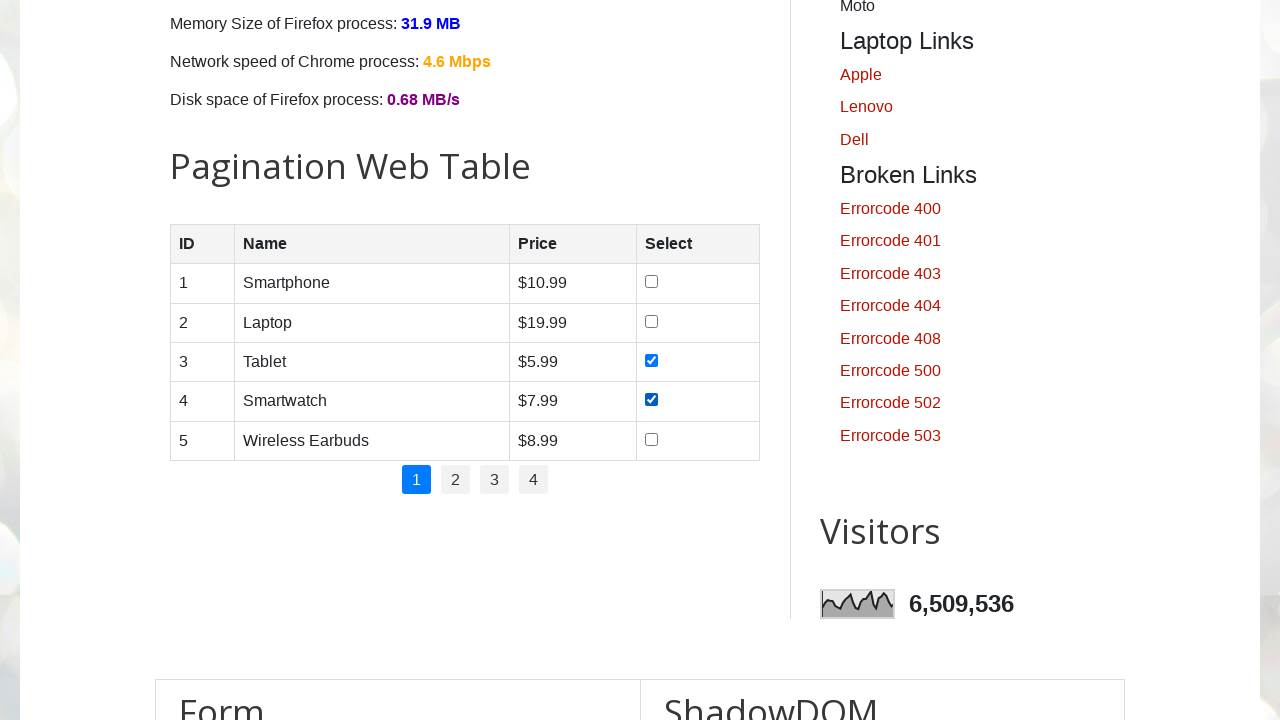